Tests file download functionality by clicking on a download link and verifying the file is downloaded

Starting URL: https://testcenter.techproeducation.com/index.php?page=file-download

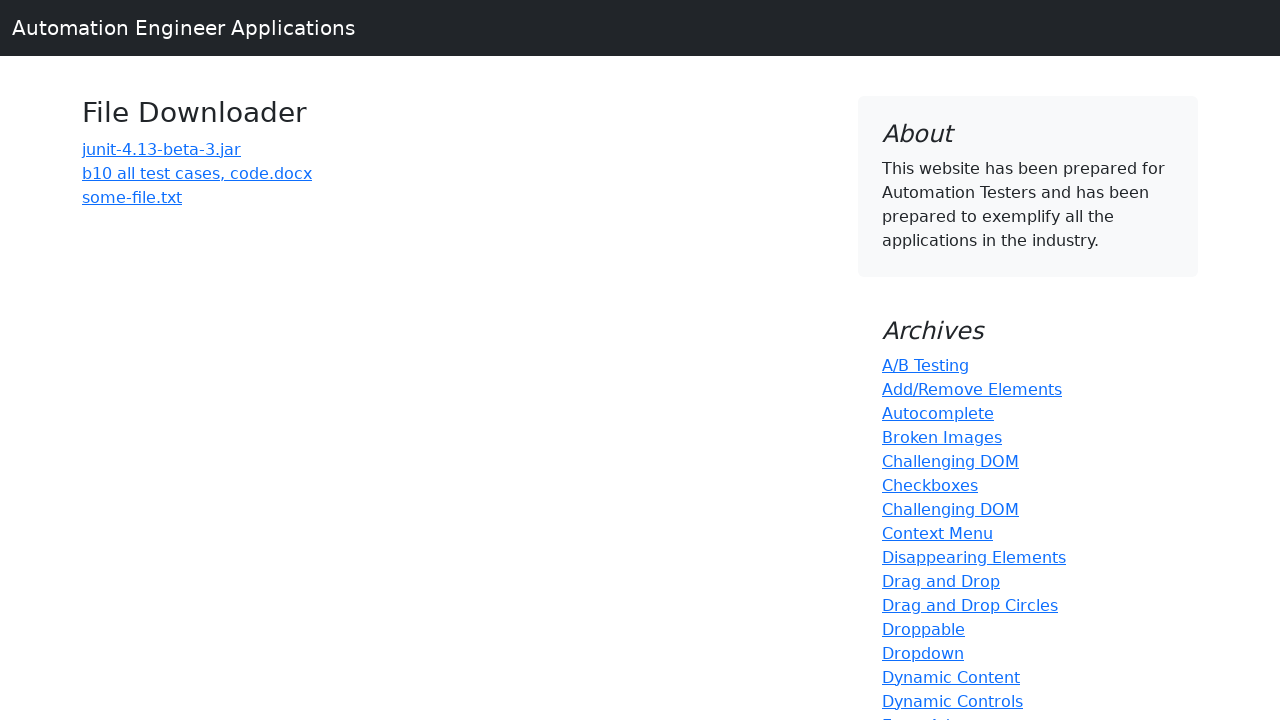

Navigated to file download test page
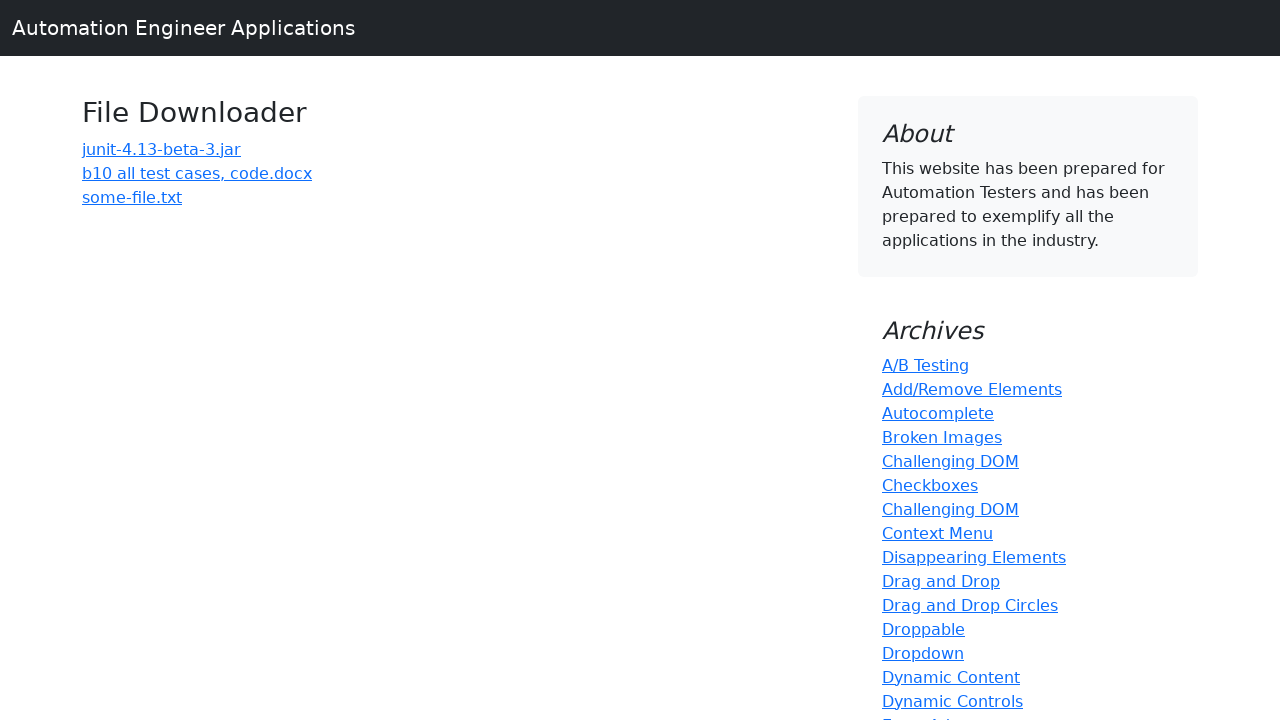

Clicked on 'b10 all test cases' download link at (197, 173) on a:has-text('b10 all test cases')
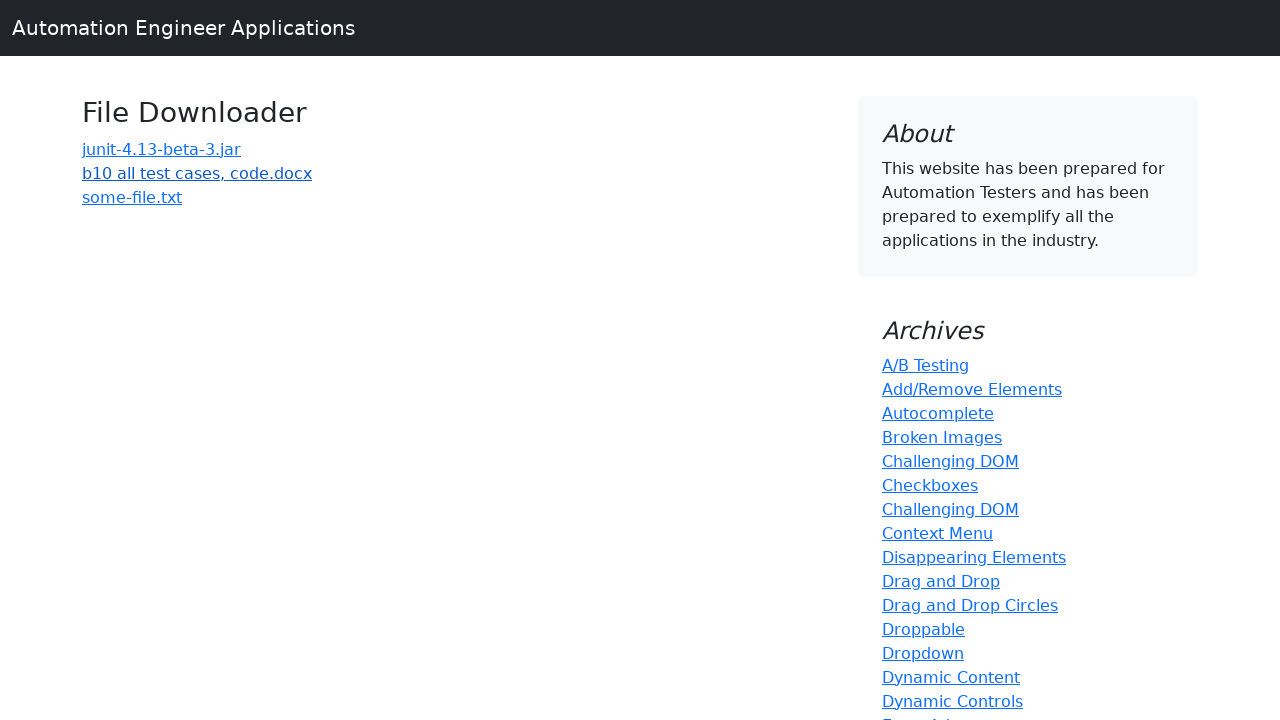

Initiated download and waited for completion at (197, 173) on a:has-text('b10 all test cases')
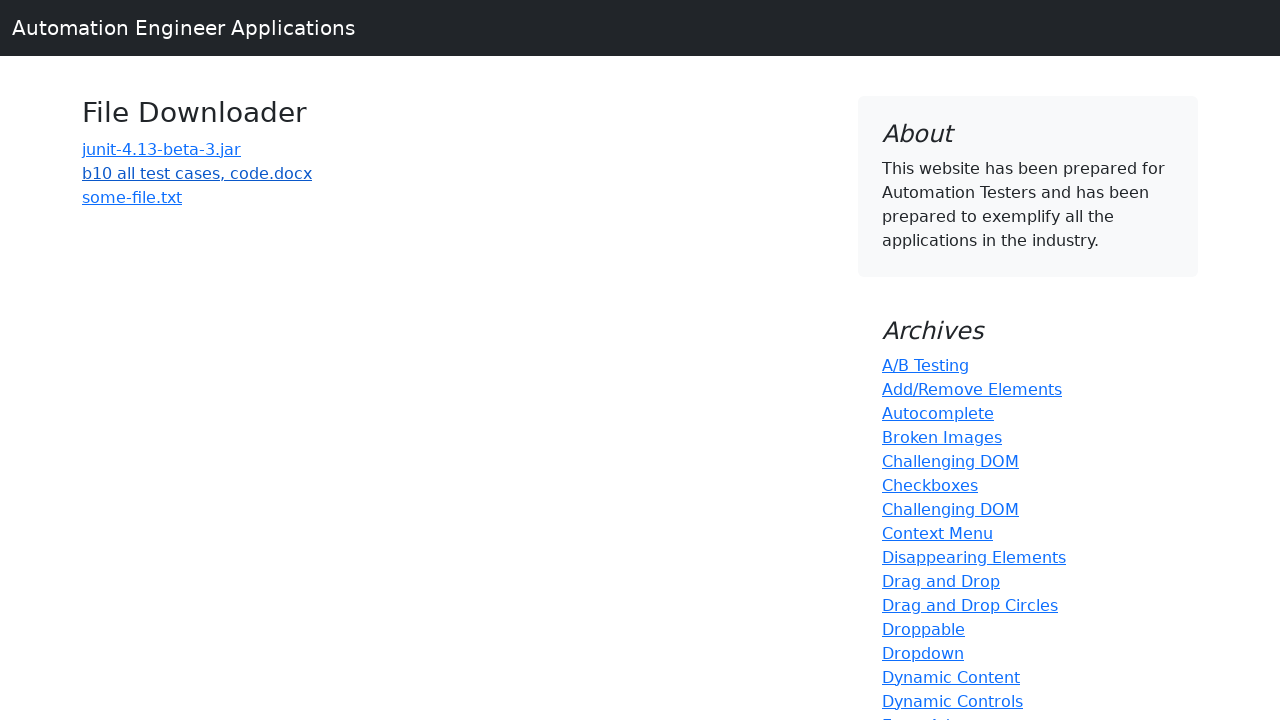

Retrieved downloaded file object
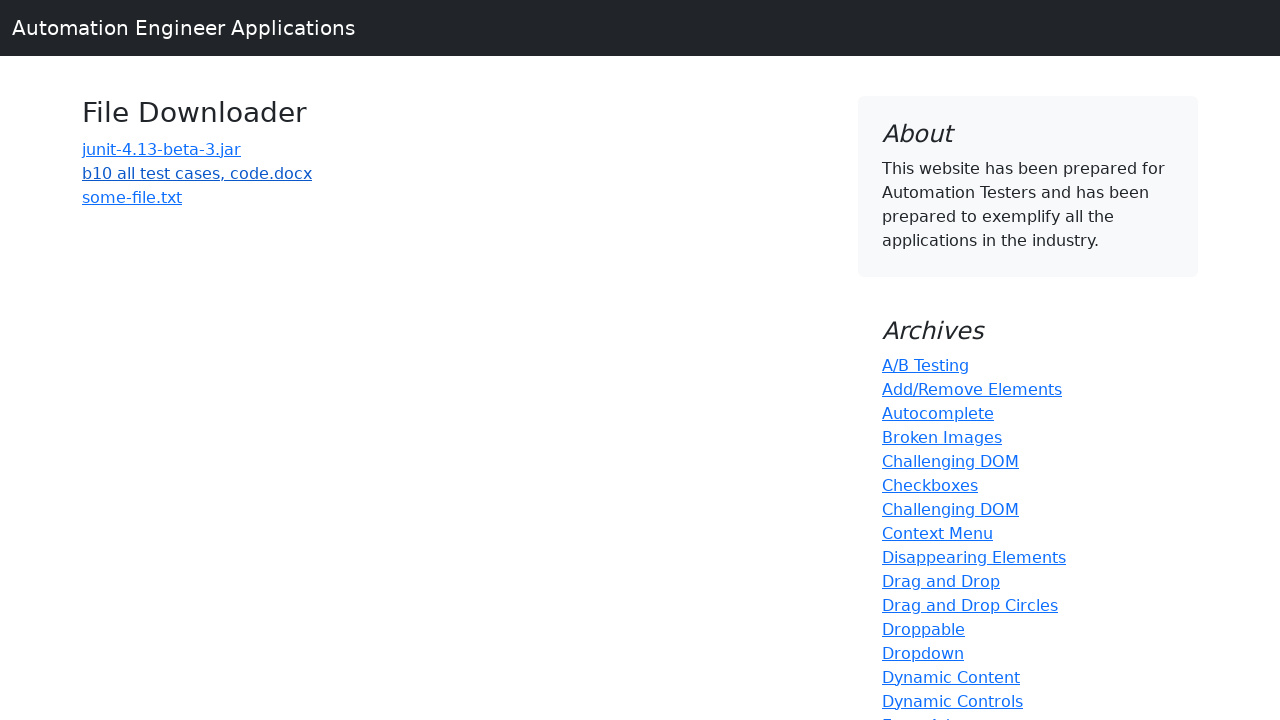

Waited 3 seconds for download to process
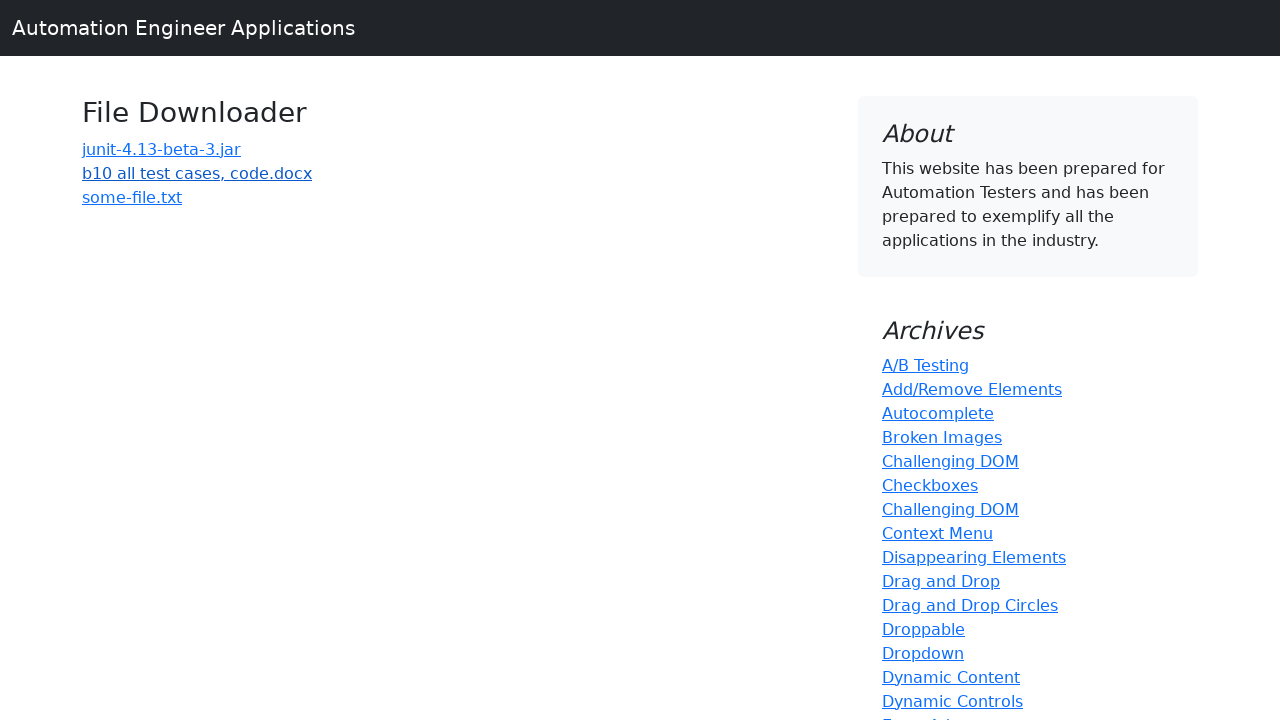

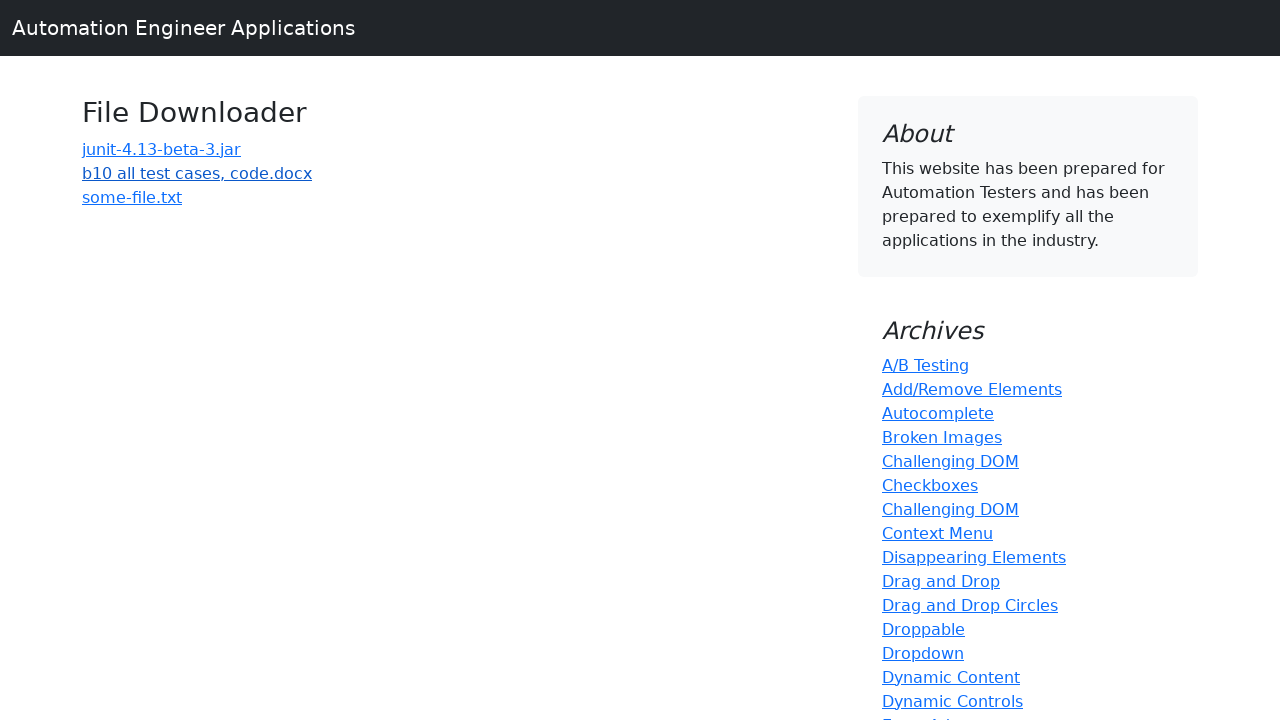